Navigates through menus to reach the Alerts page for hover testing purposes

Starting URL: https://demo.automationtesting.in/Register.html

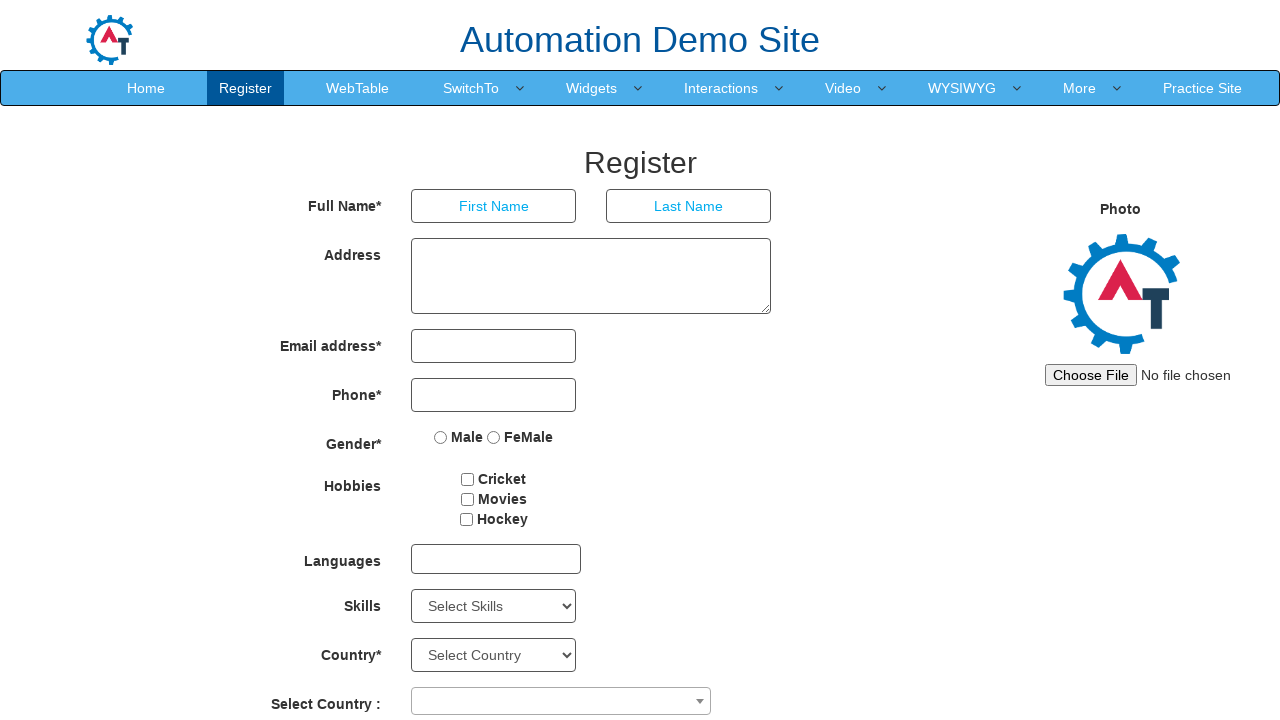

Navigated to Register.html starting page
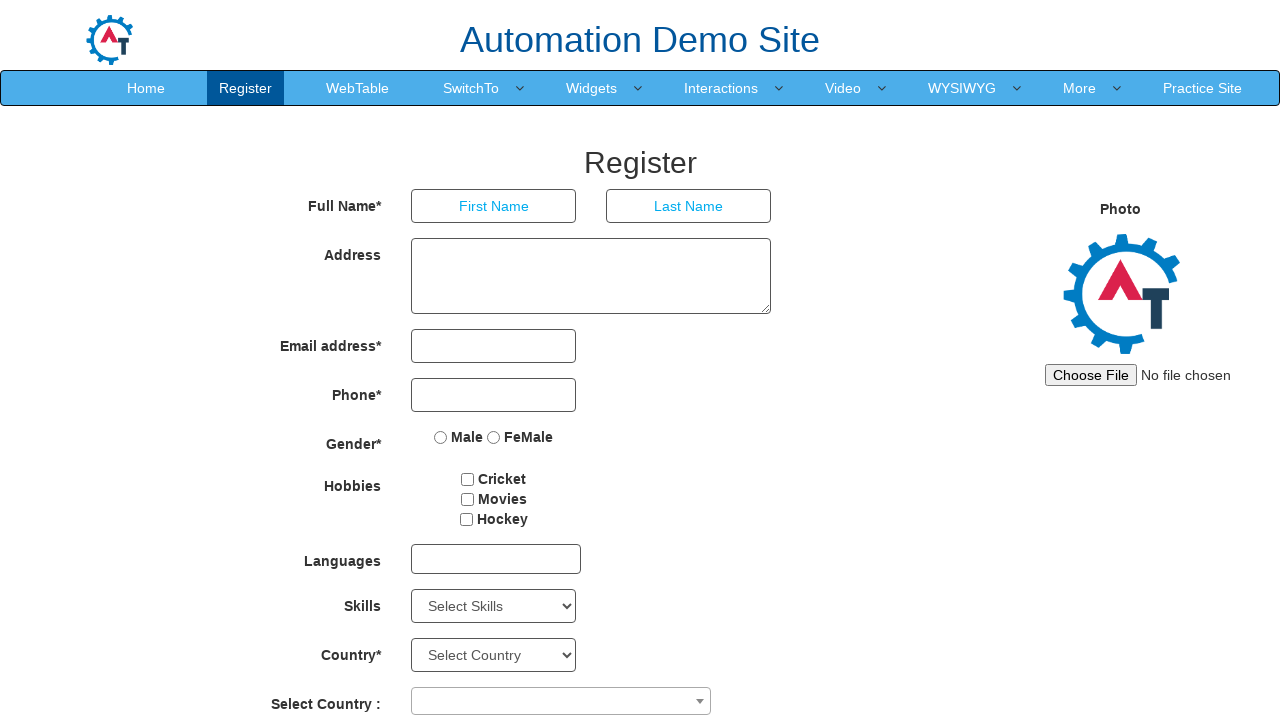

Clicked SwitchTo menu link at (471, 88) on [href*='SwitchTo'] >> nth=0
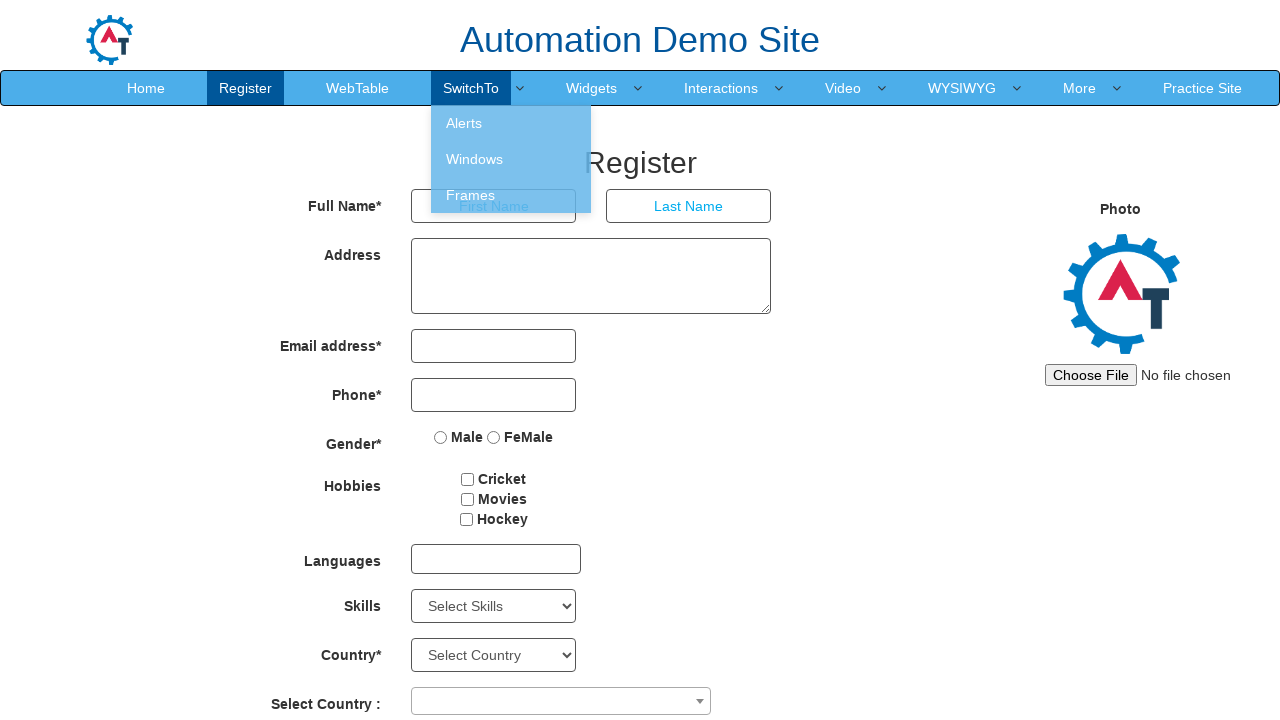

Clicked Alerts link to navigate to Alerts page at (511, 123) on [href='Alerts.html']
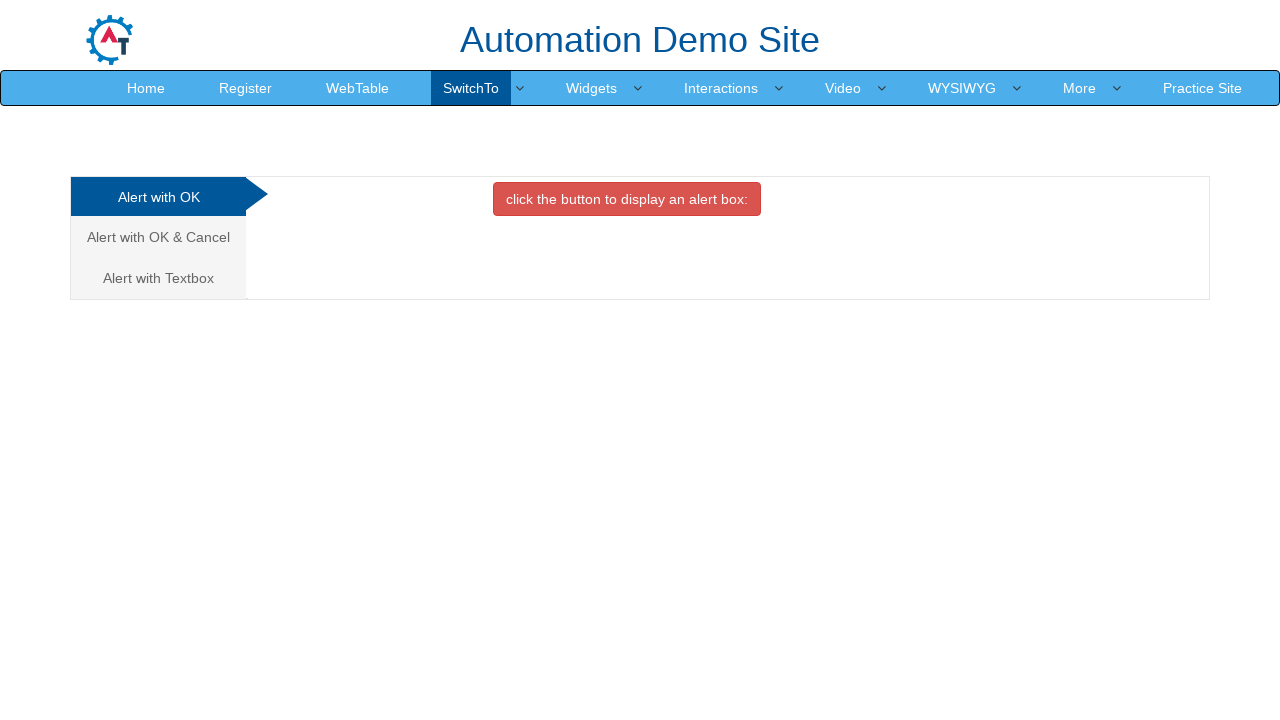

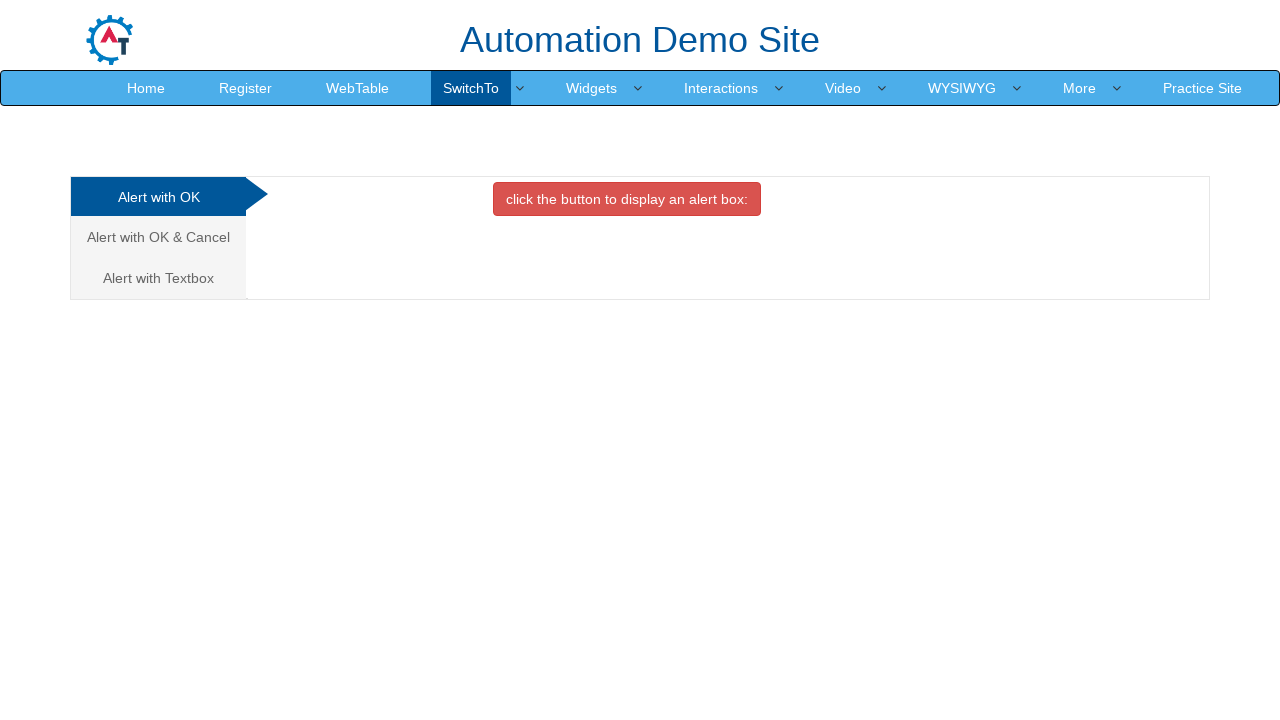